Tests drag functionality by dragging an element to a specific offset position using click, hold, and move by offset

Starting URL: https://jqueryui.com/droppable/

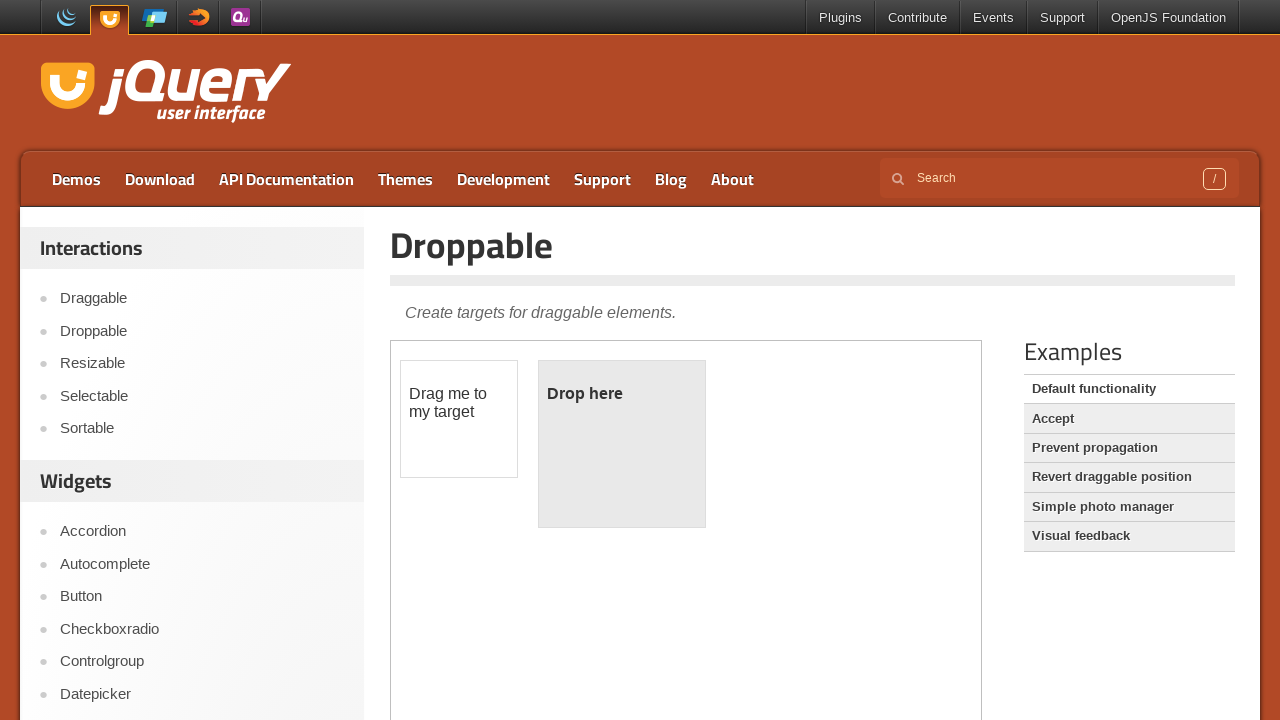

Waited for draggable element to load in iframe
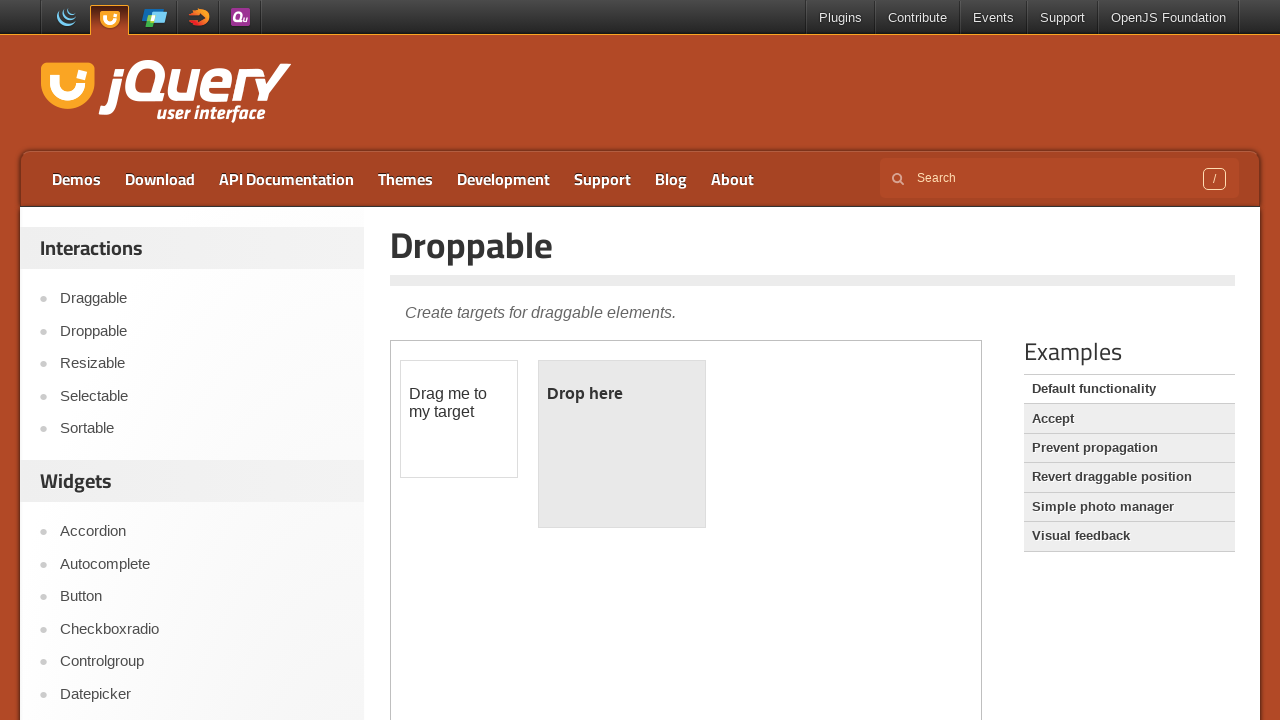

Located draggable element in iframe
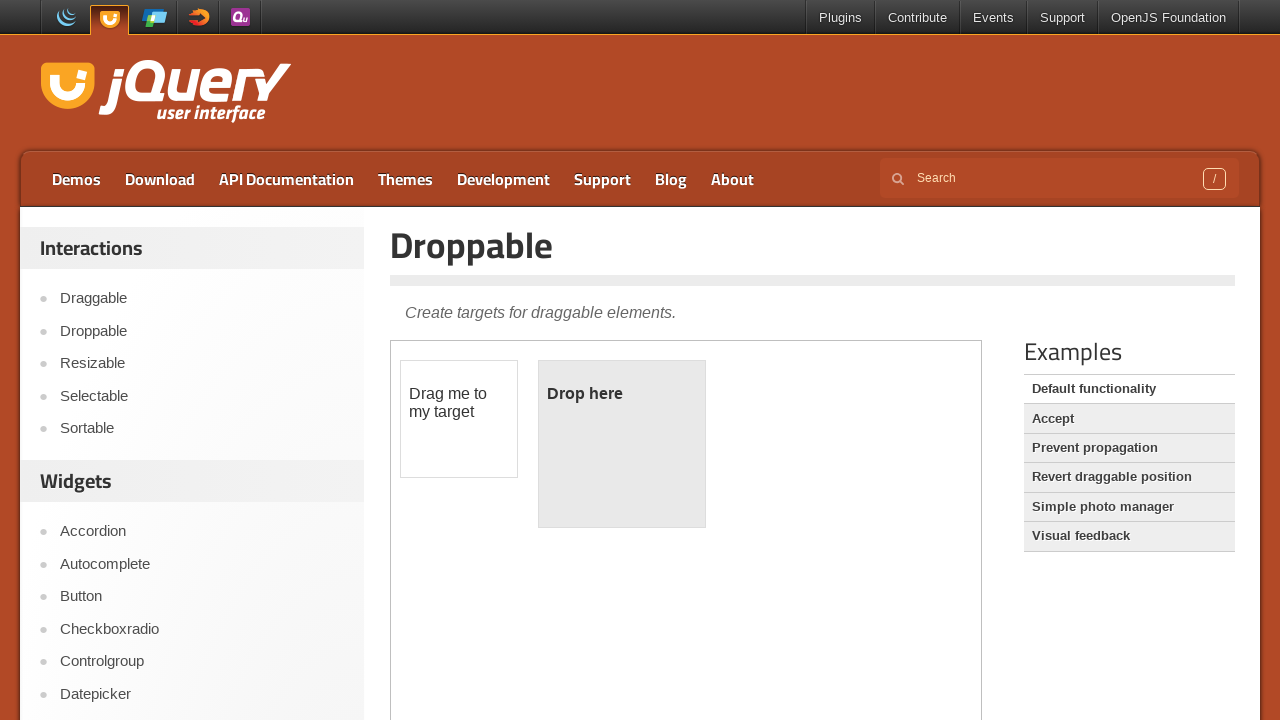

Retrieved bounding box coordinates of draggable element
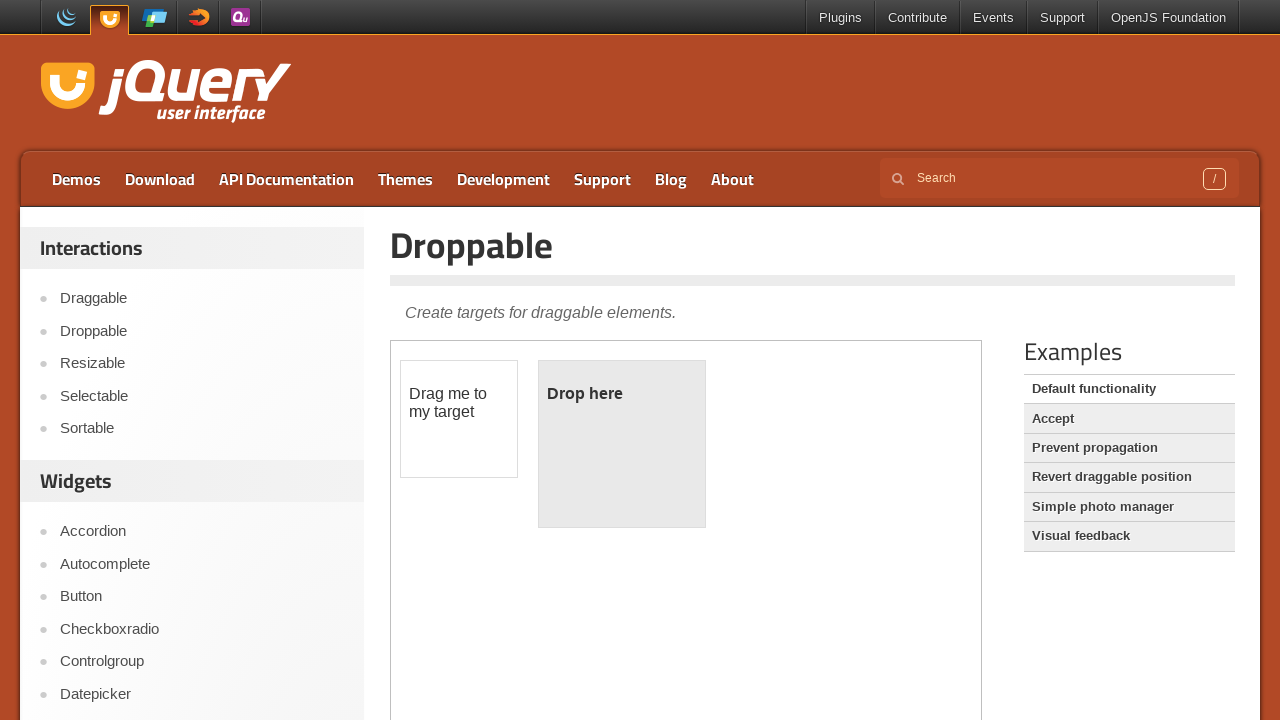

Moved mouse to center of draggable element at (459, 419)
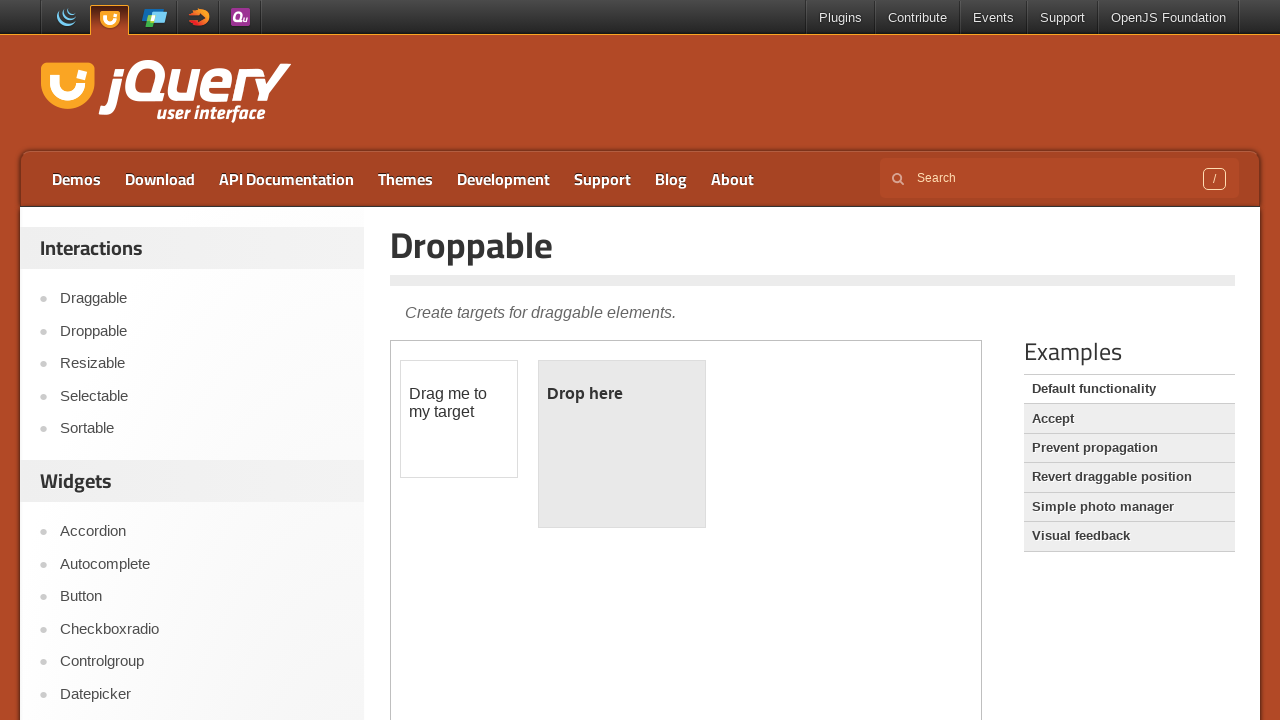

Pressed mouse button down to initiate drag at (459, 419)
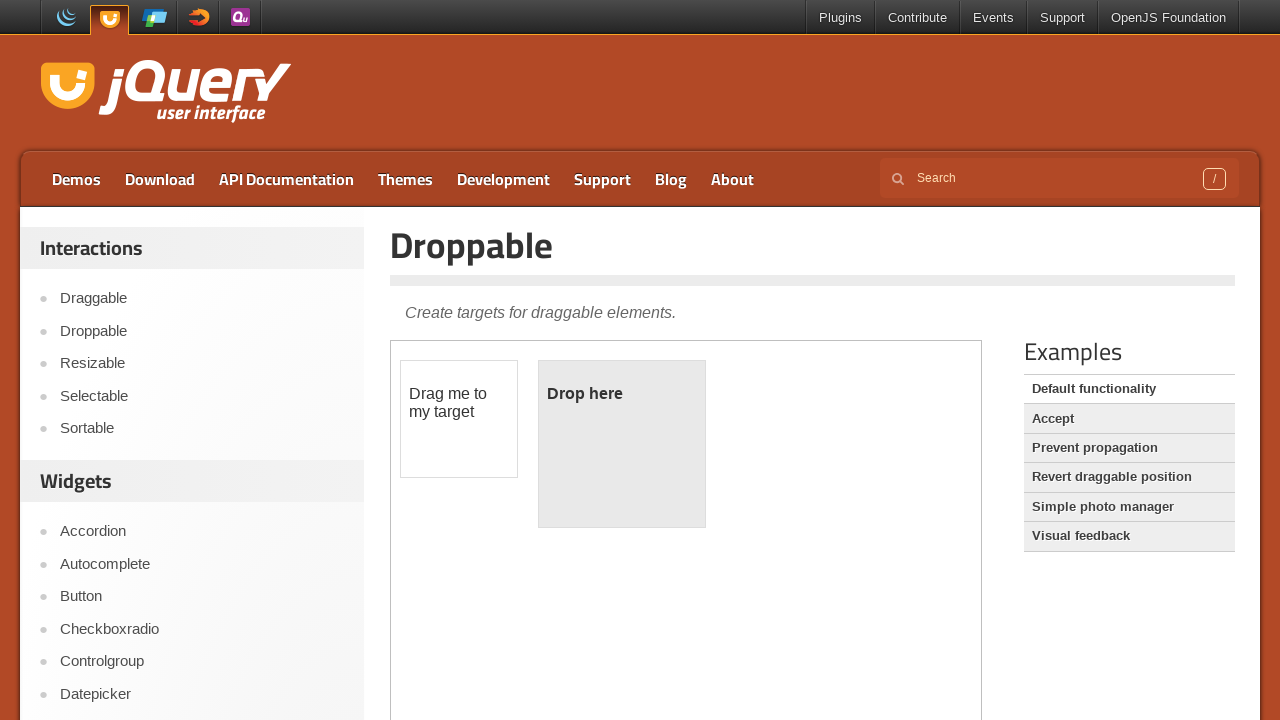

Dragged element by offset (105, 90) at (564, 509)
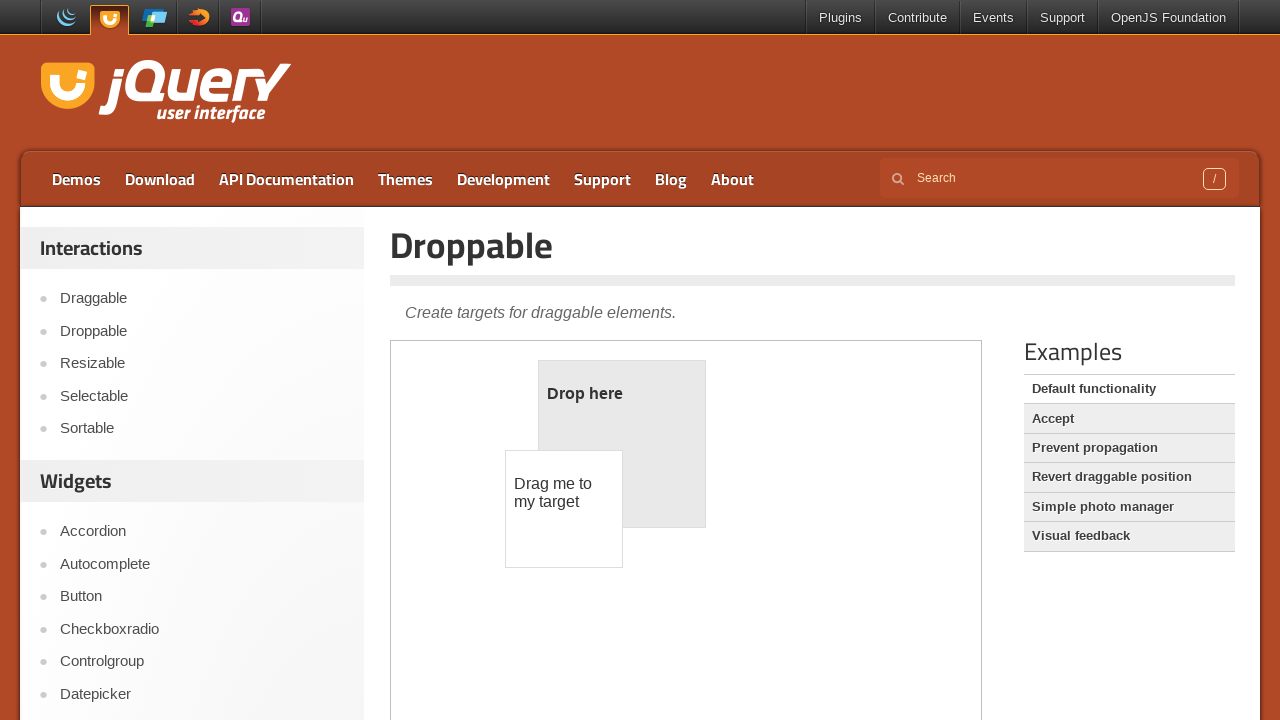

Released mouse button to complete drag operation at (564, 509)
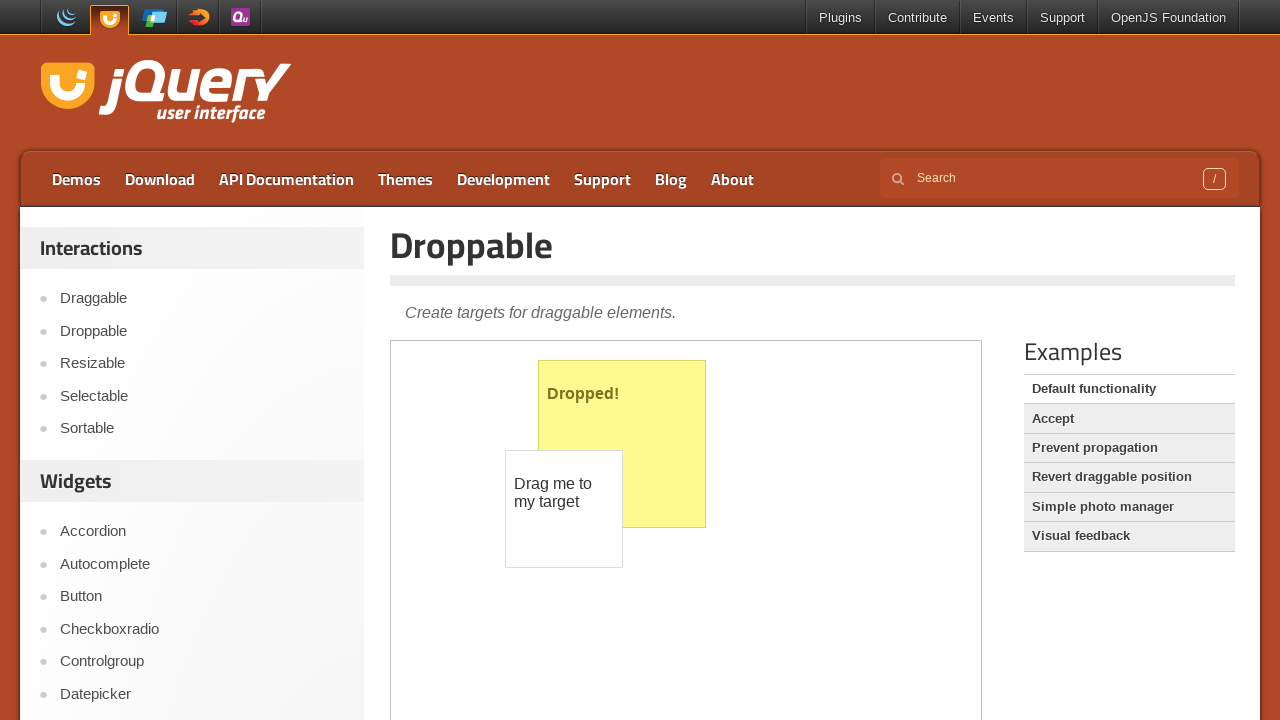

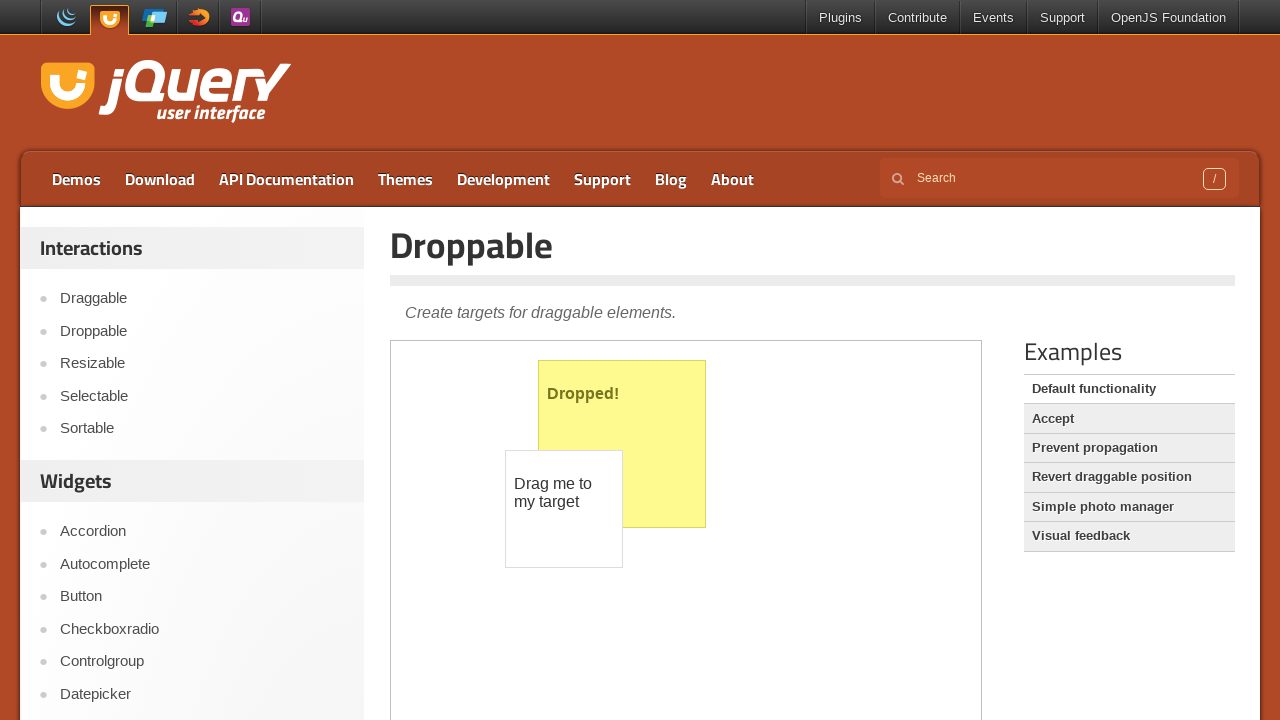